Verifies that the page title does not match an incomplete expected title

Starting URL: https://www.browserstack.com/

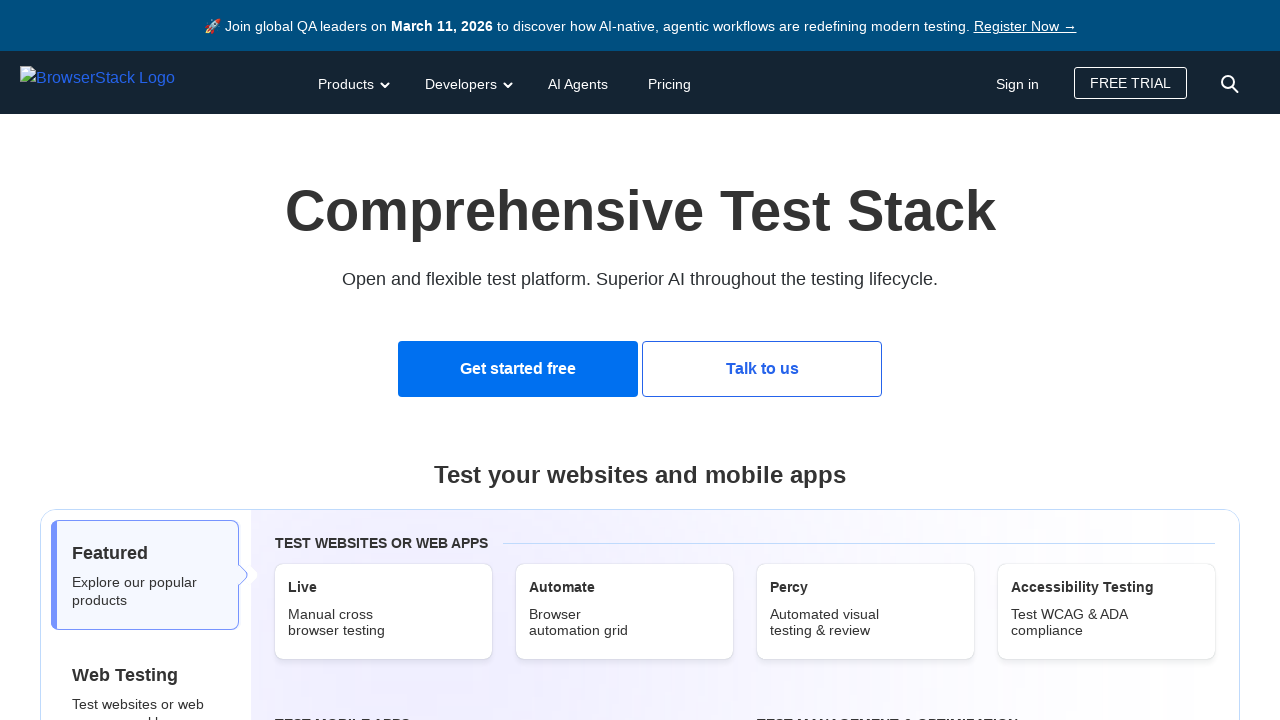

Navigated to https://www.browserstack.com/
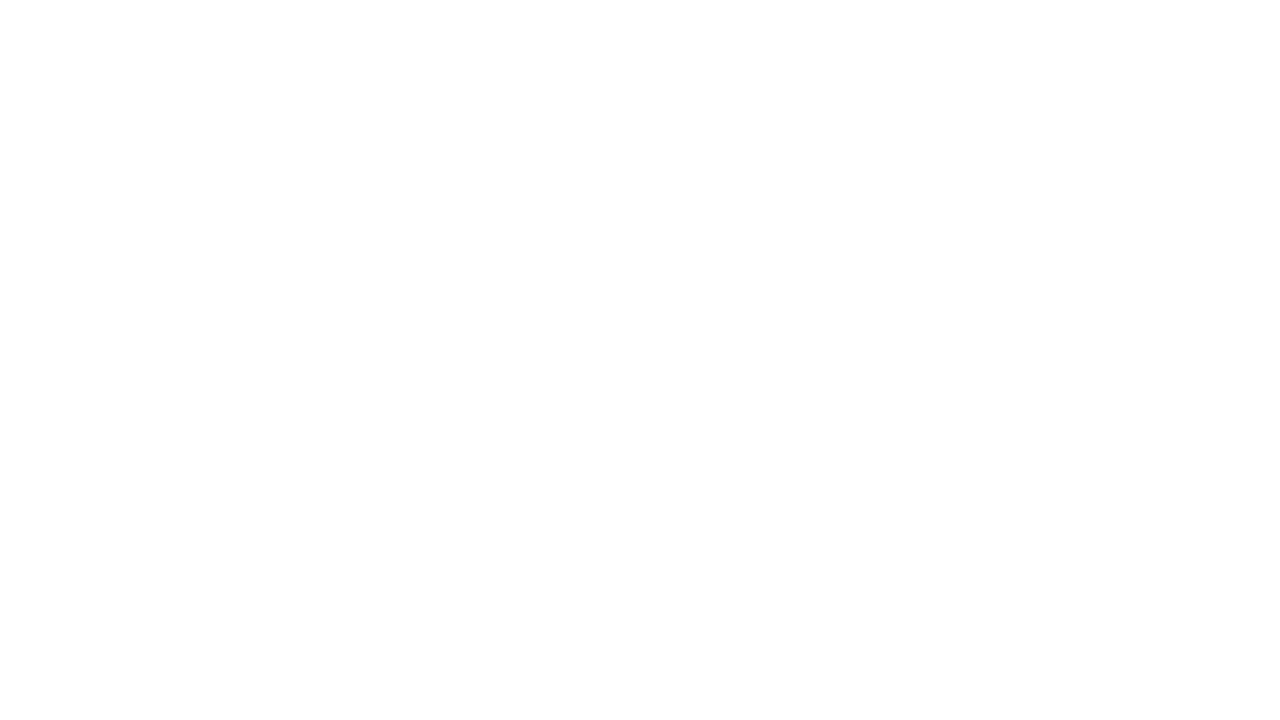

Retrieved page title
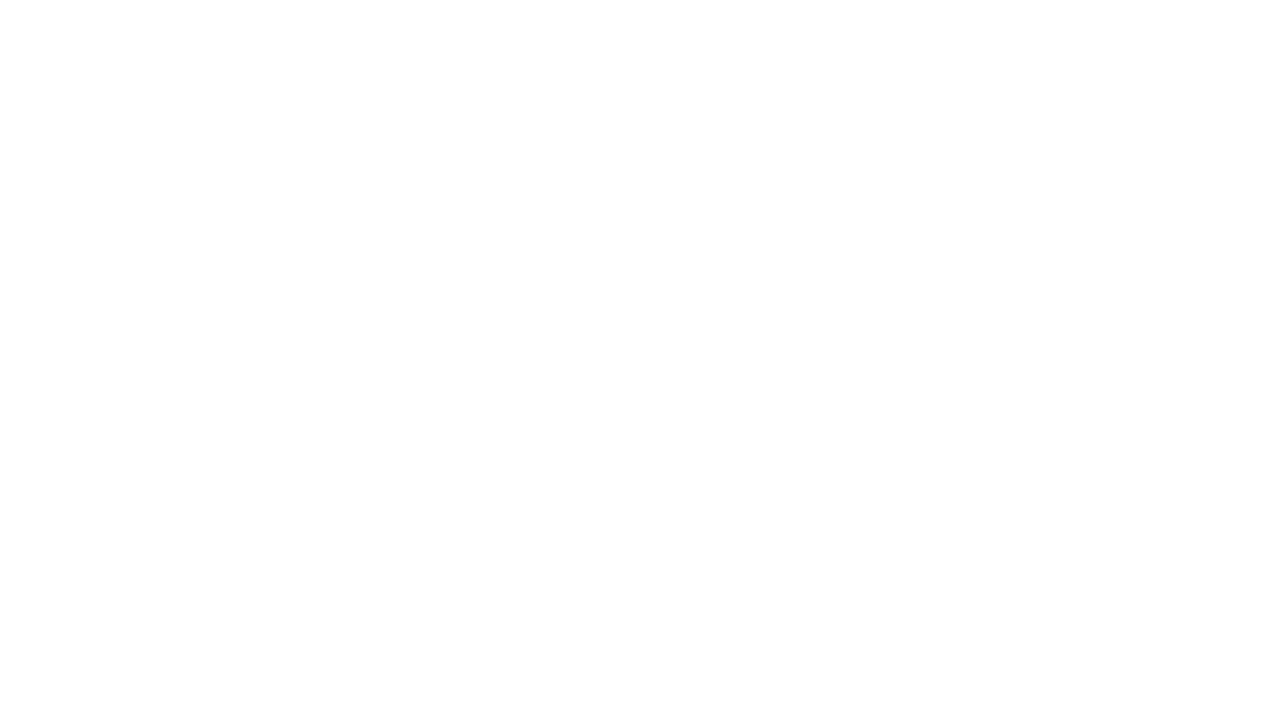

Set incomplete expected title for comparison
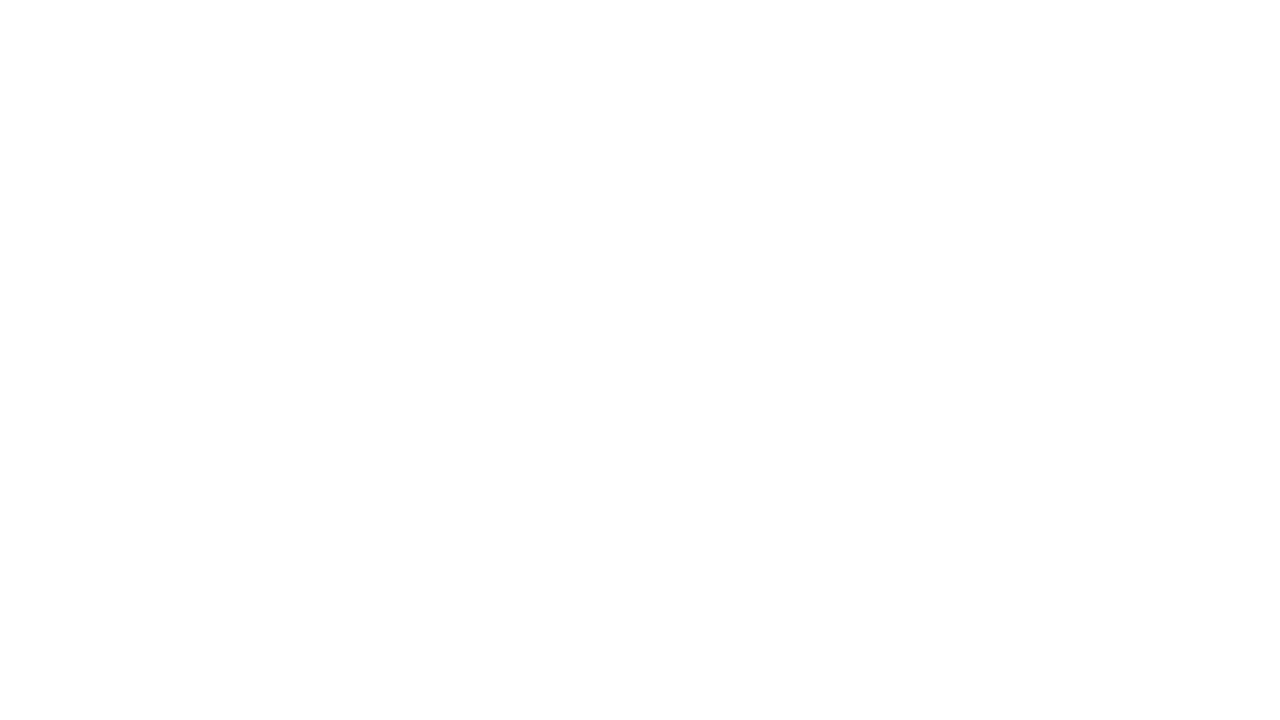

Compared actual title 'Most Reliable App & Cross Browser Testing Platform | BrowserStack' with incomplete title 'Most Reliable App & Cross Browser Testing Platform '
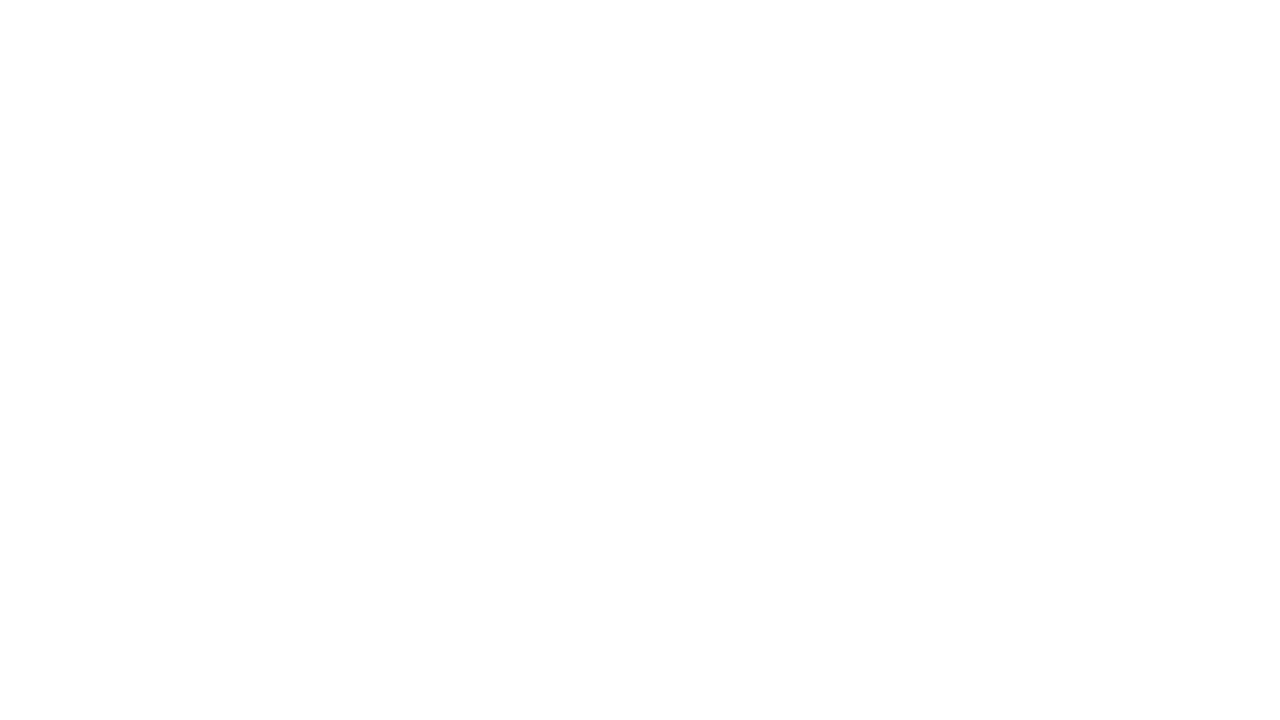

Assertion passed: page title does not match incomplete expected title
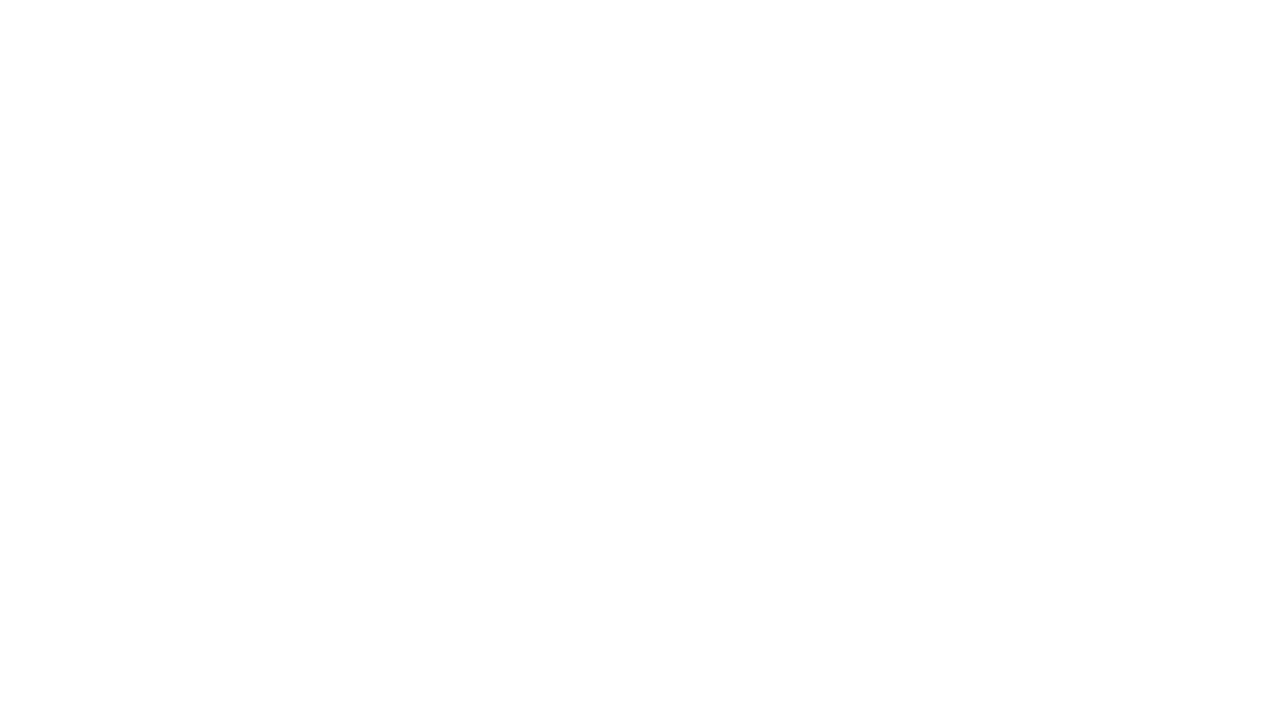

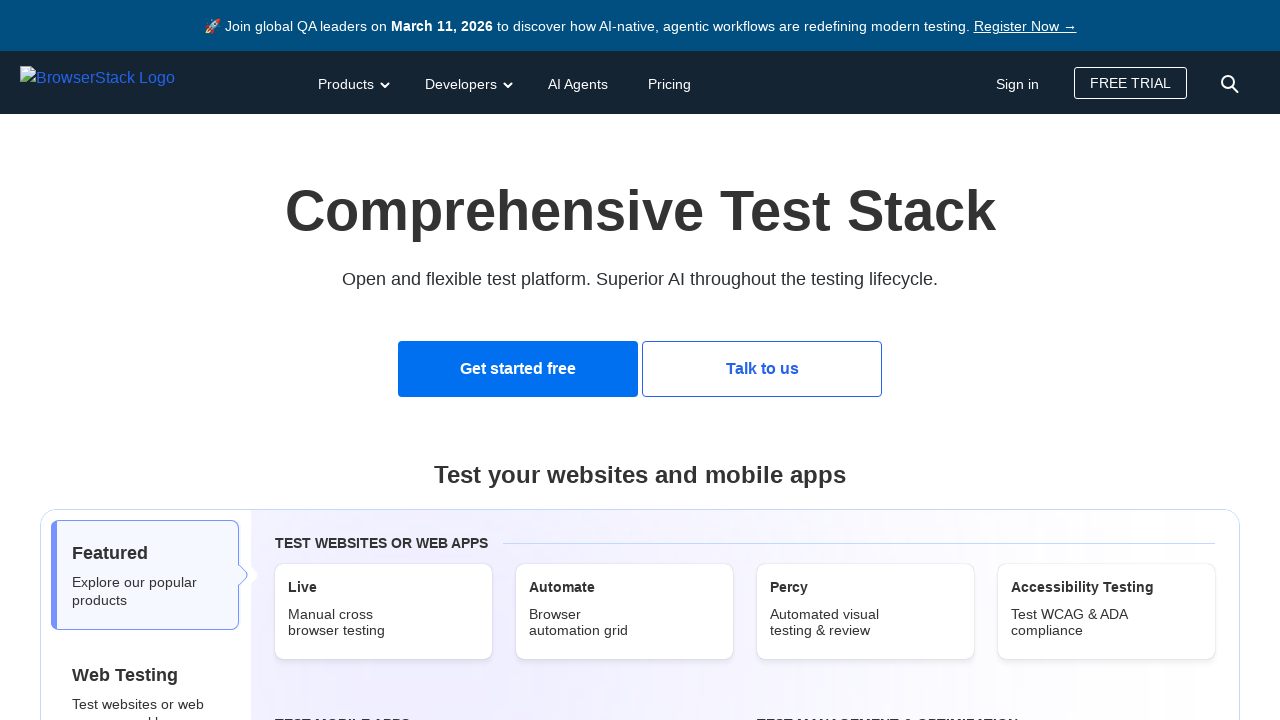